Tests multi-tab browser functionality by opening a new tab, switching to it, and navigating to a different website (ChromeDriver downloads page)

Starting URL: https://rahulshettyacademy.com/angularpractice/

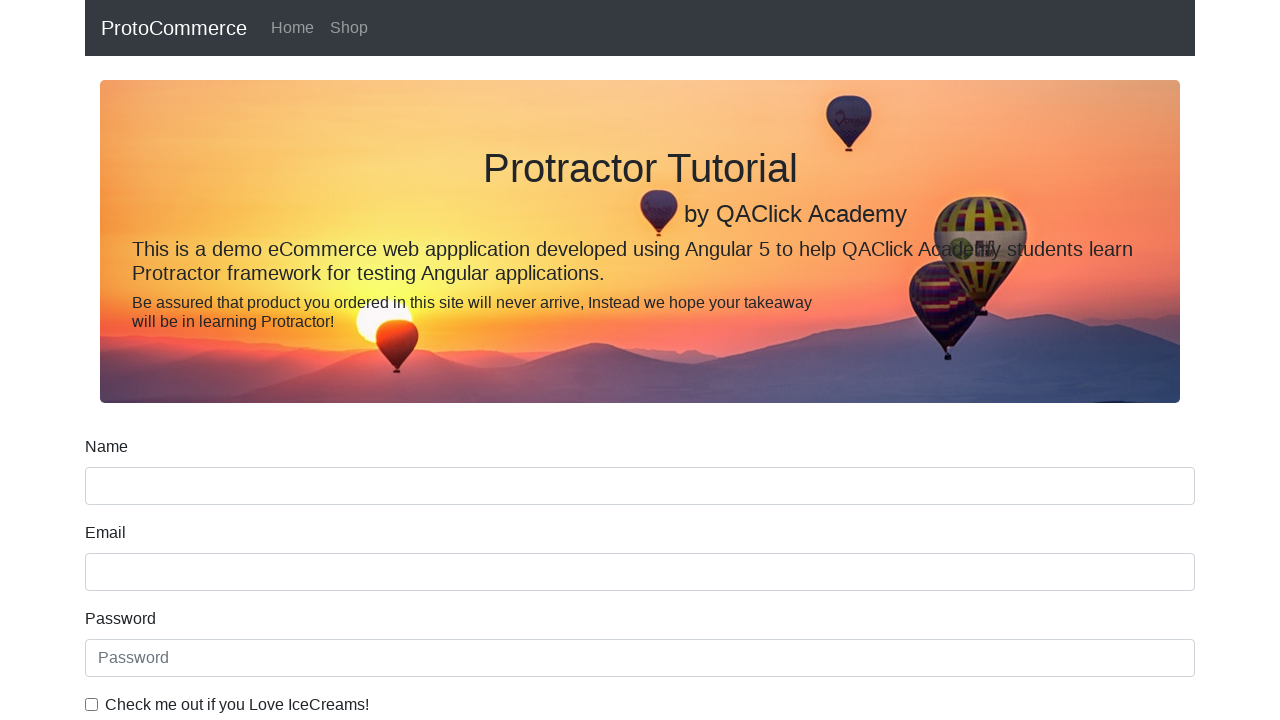

Opened a new tab in the browser
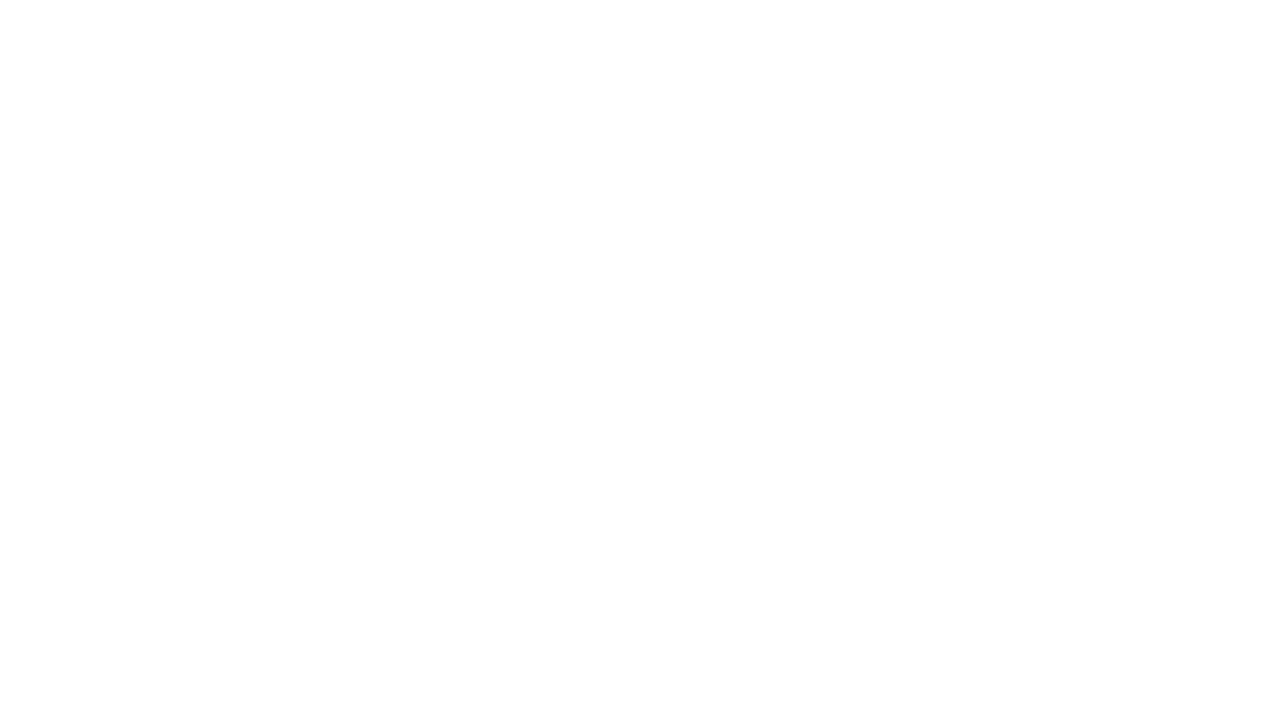

Navigated to ChromeDriver downloads page in new tab
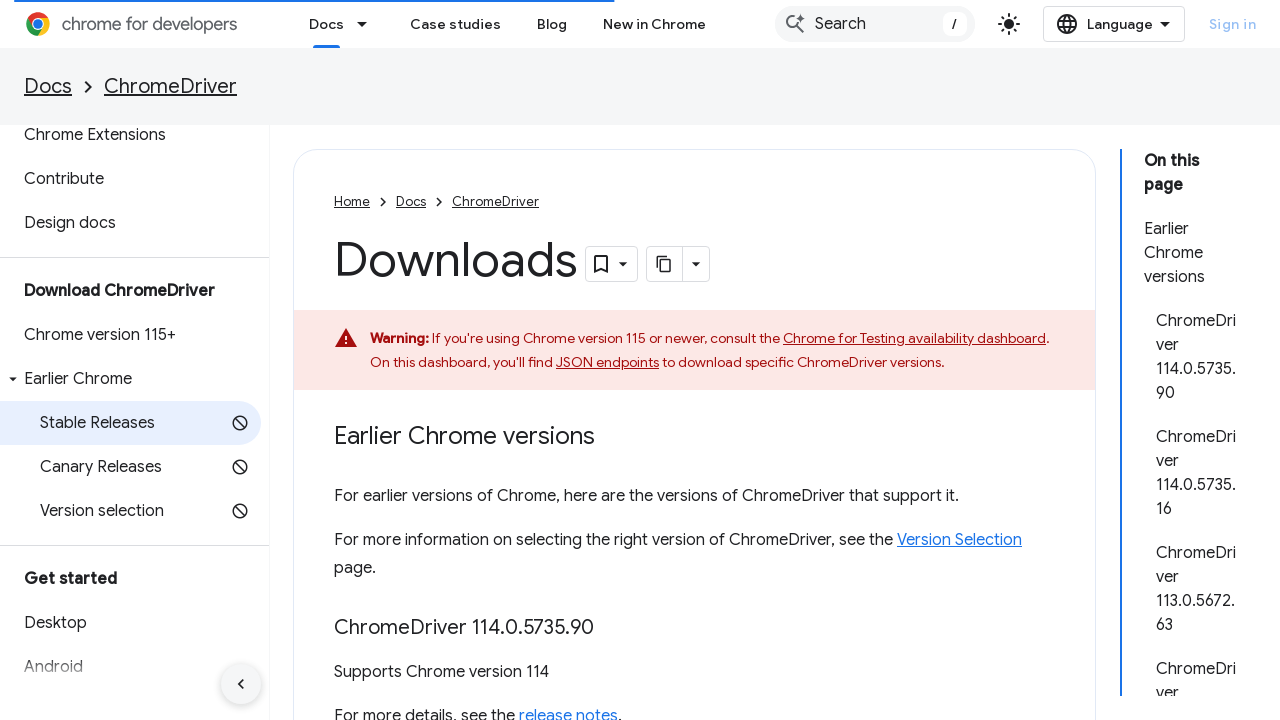

ChromeDriver downloads page loaded successfully
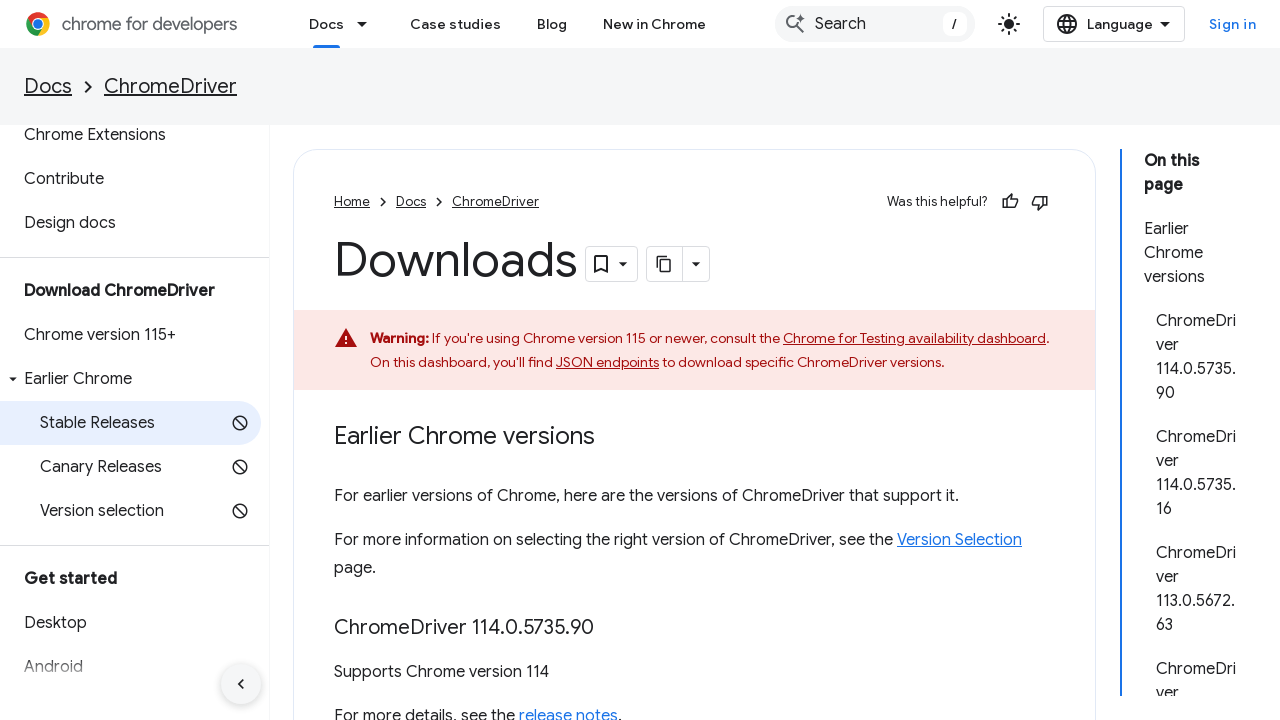

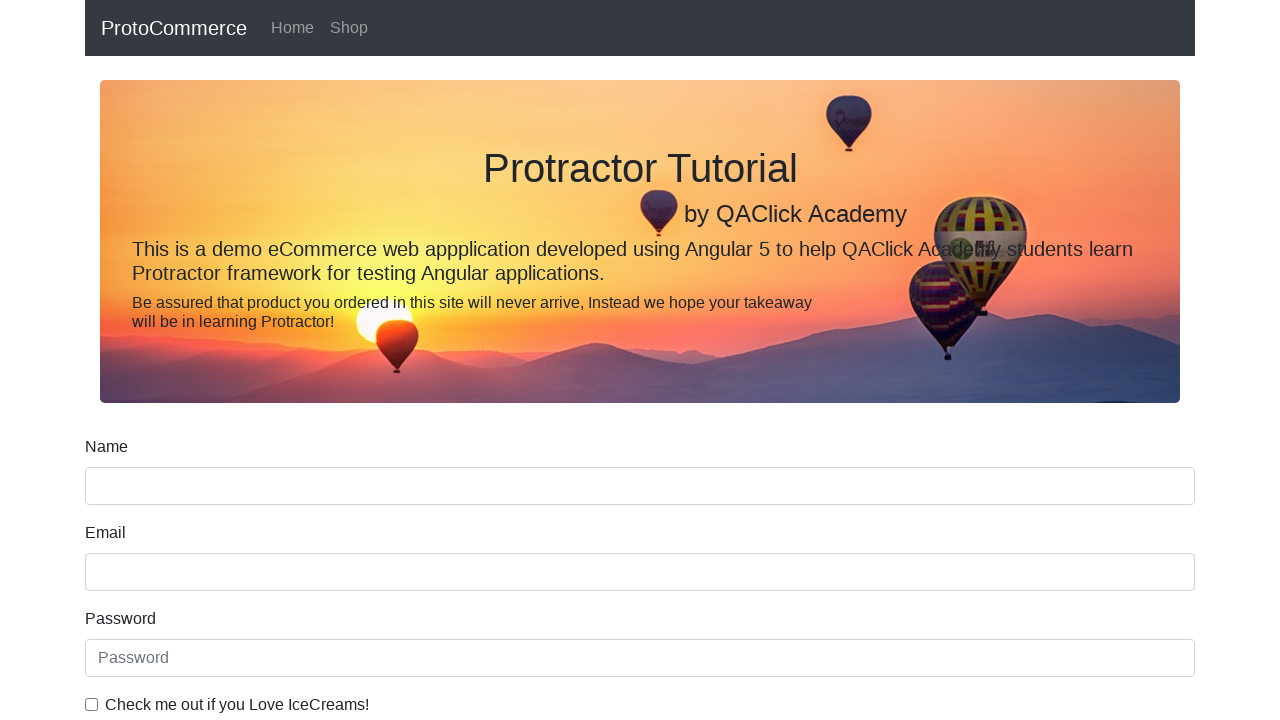